Tests browser navigation functionality by navigating to different pages, using back/forward buttons, and refreshing the page

Starting URL: http://api.desk-net.com

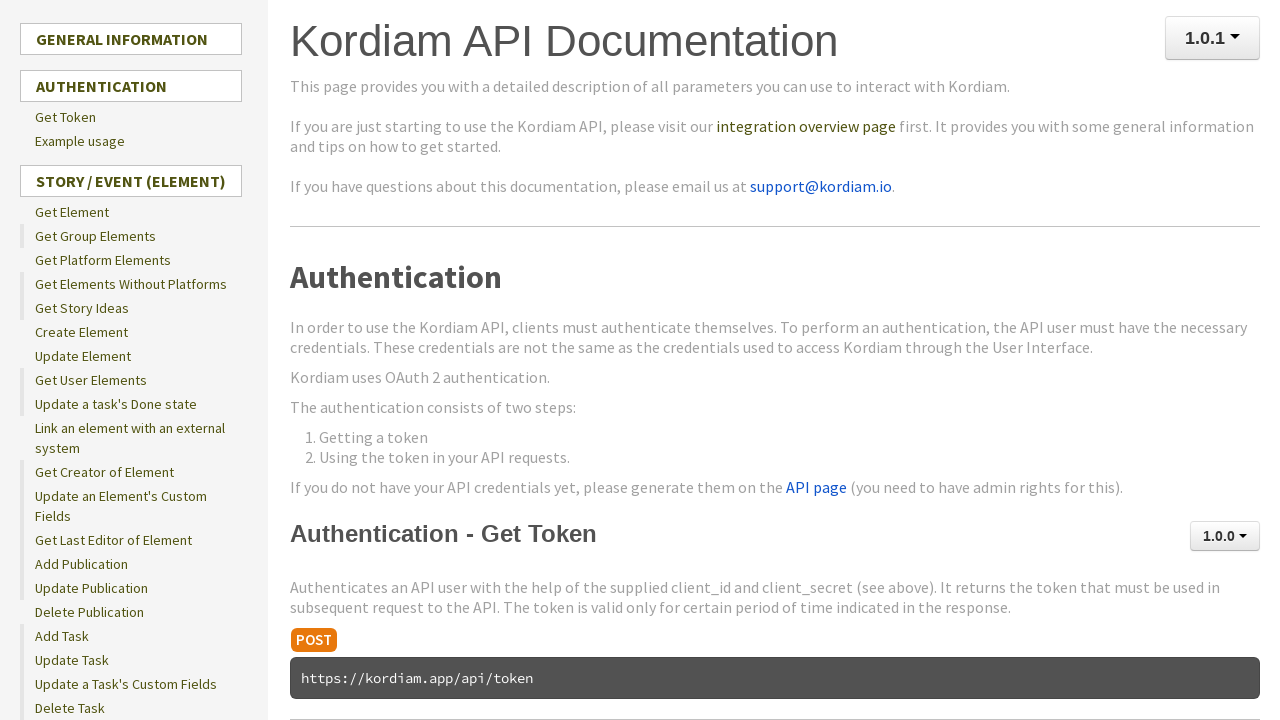

Retrieved initial page title
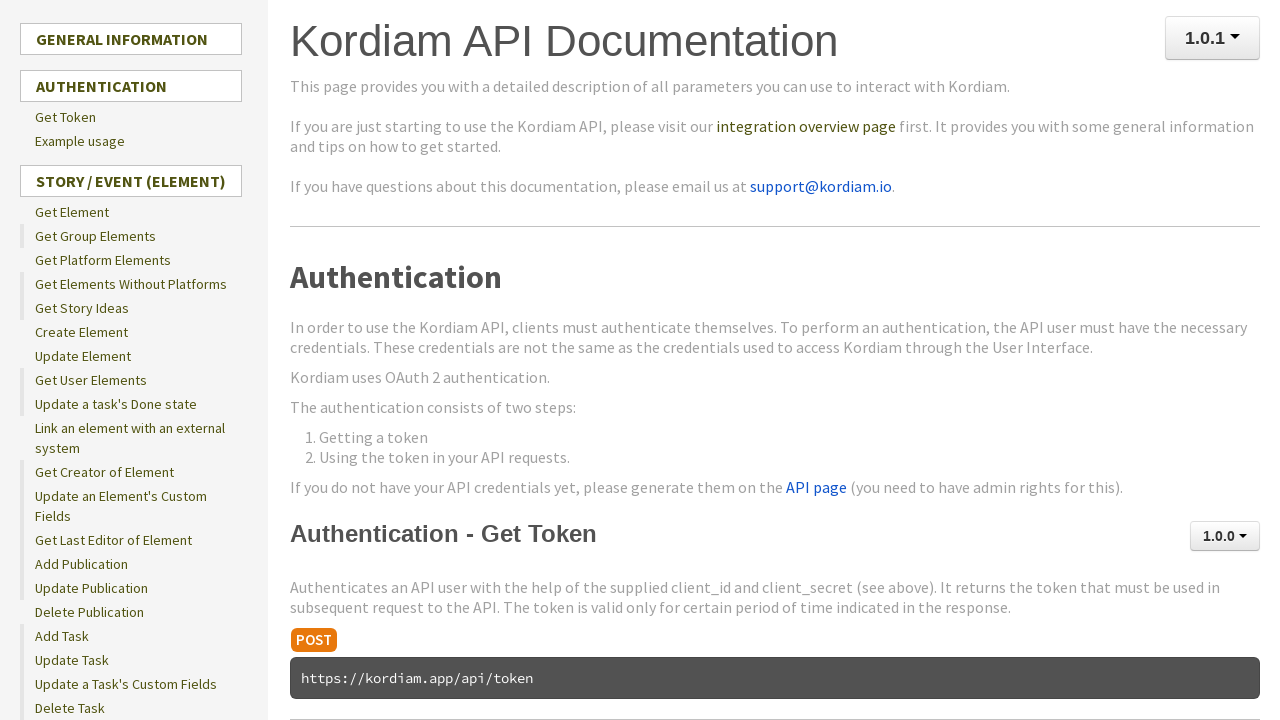

Retrieved initial page URL
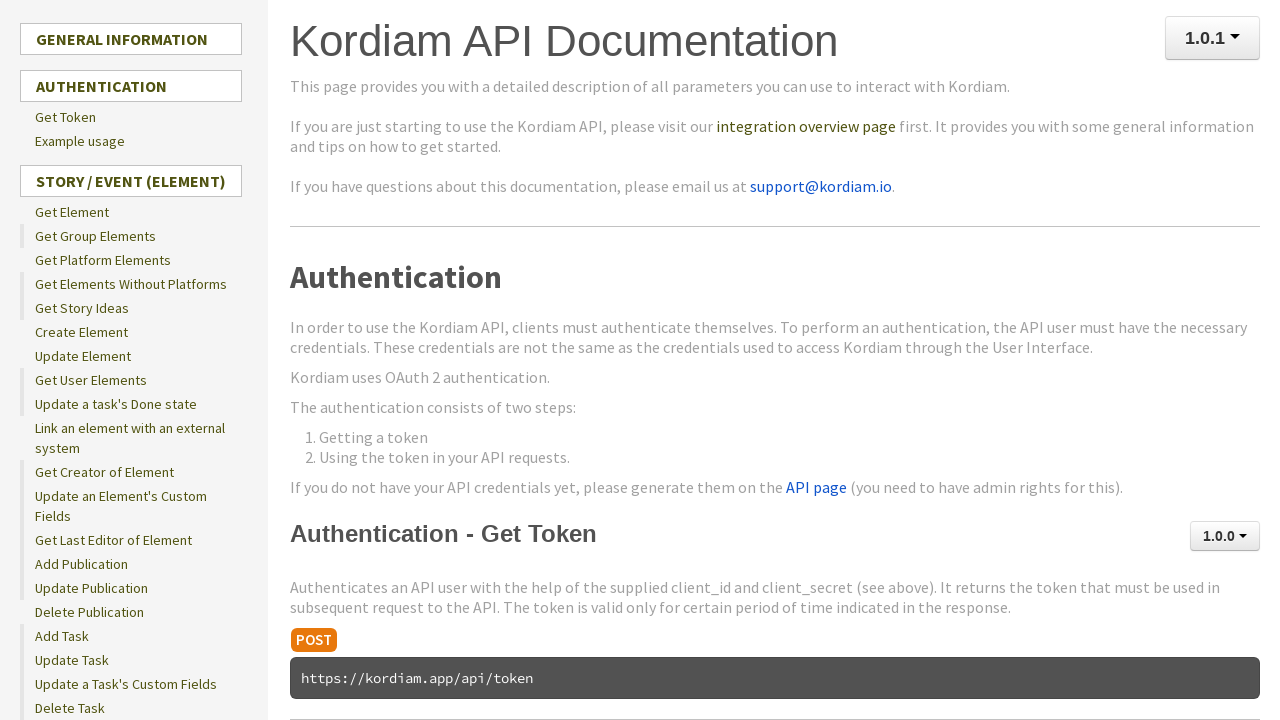

Navigated to API documentation section for UploadAttachment
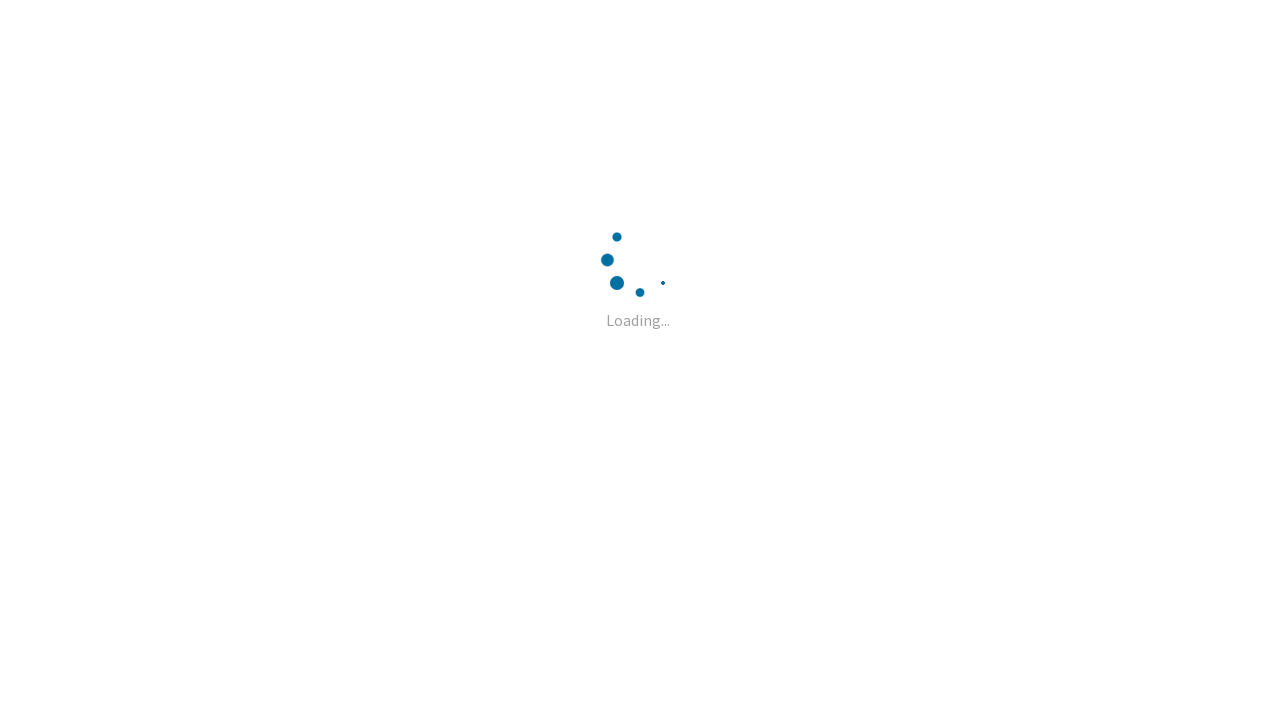

Waited 3 seconds for page to load
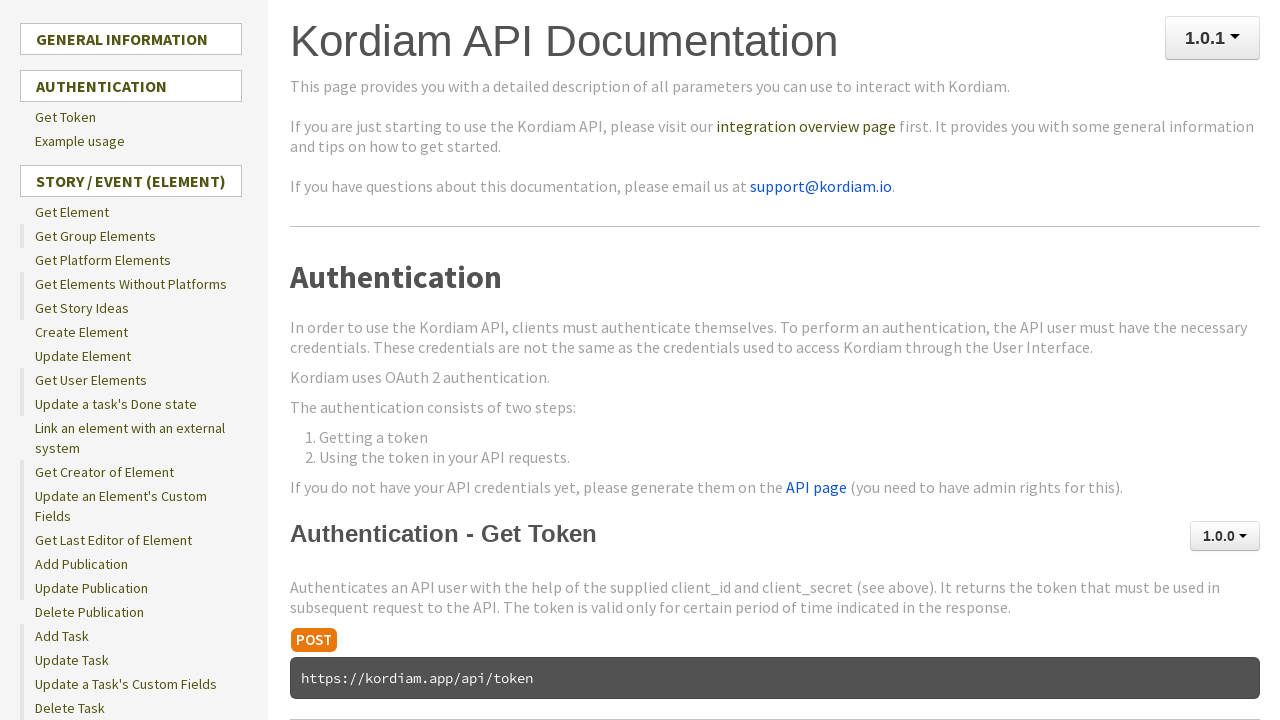

Clicked browser back button to return to previous page
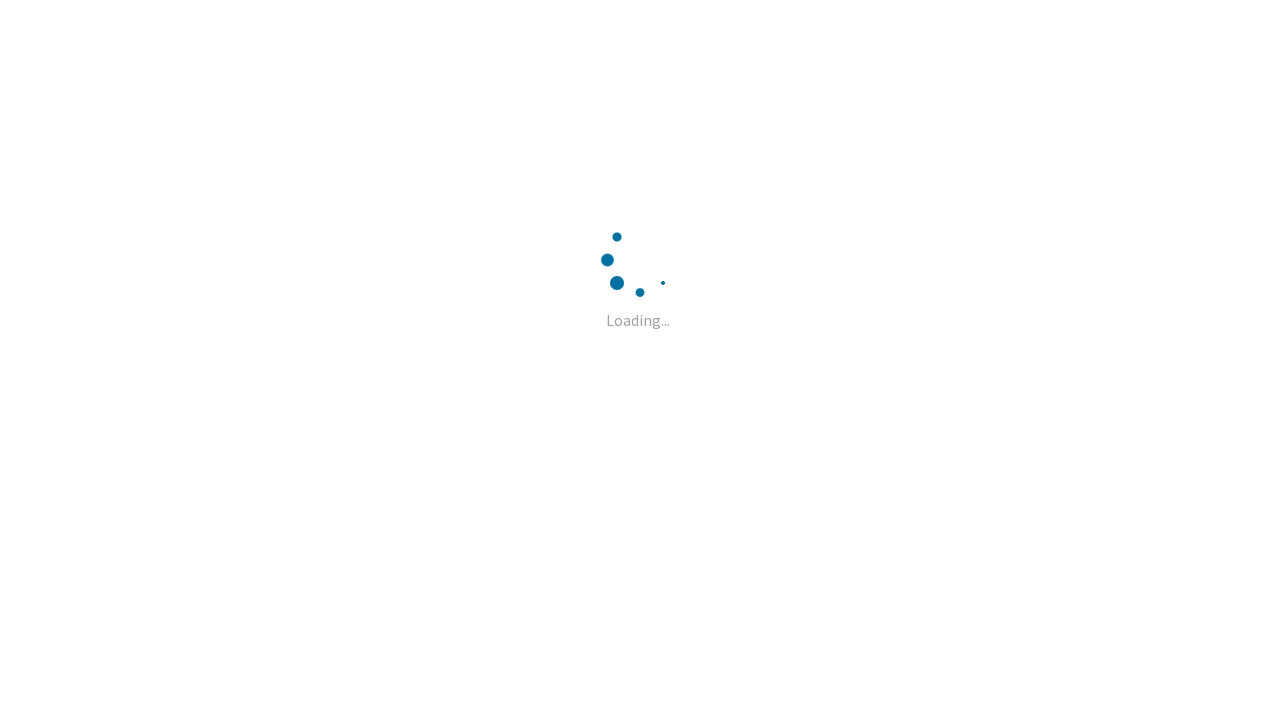

Waited 3 seconds after back navigation
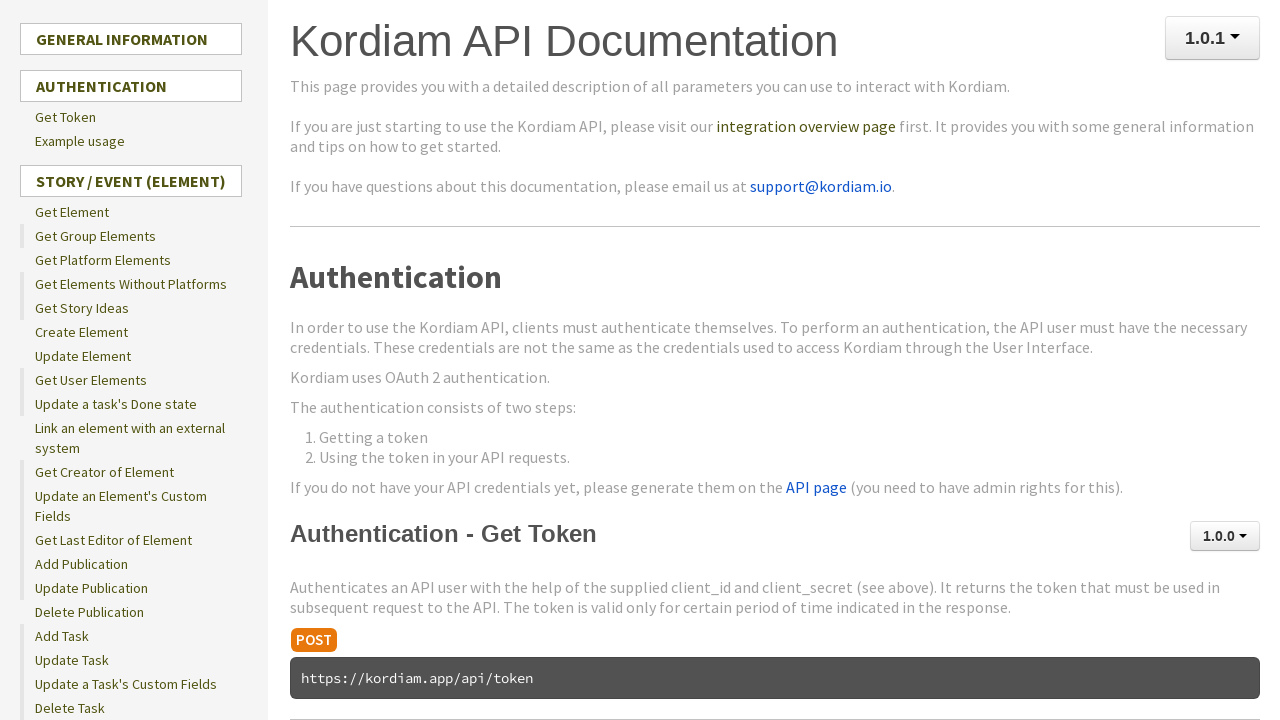

Clicked browser forward button to navigate forward
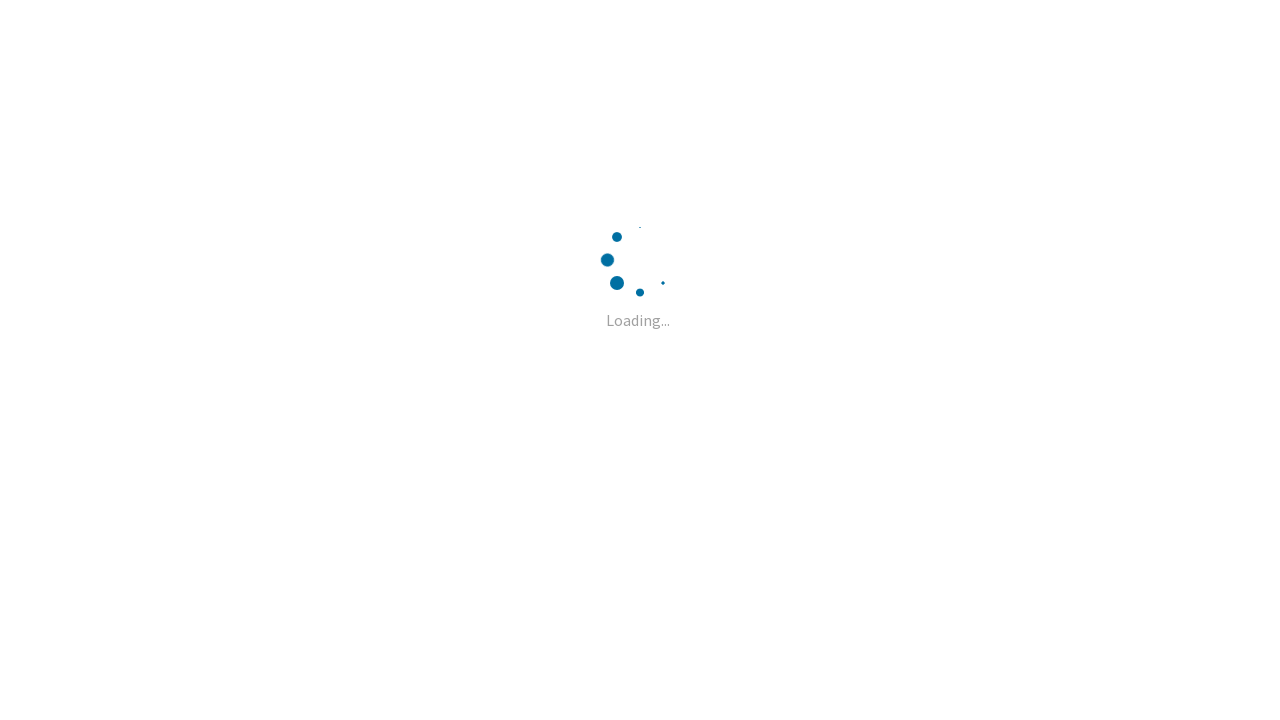

Clicked browser back button again
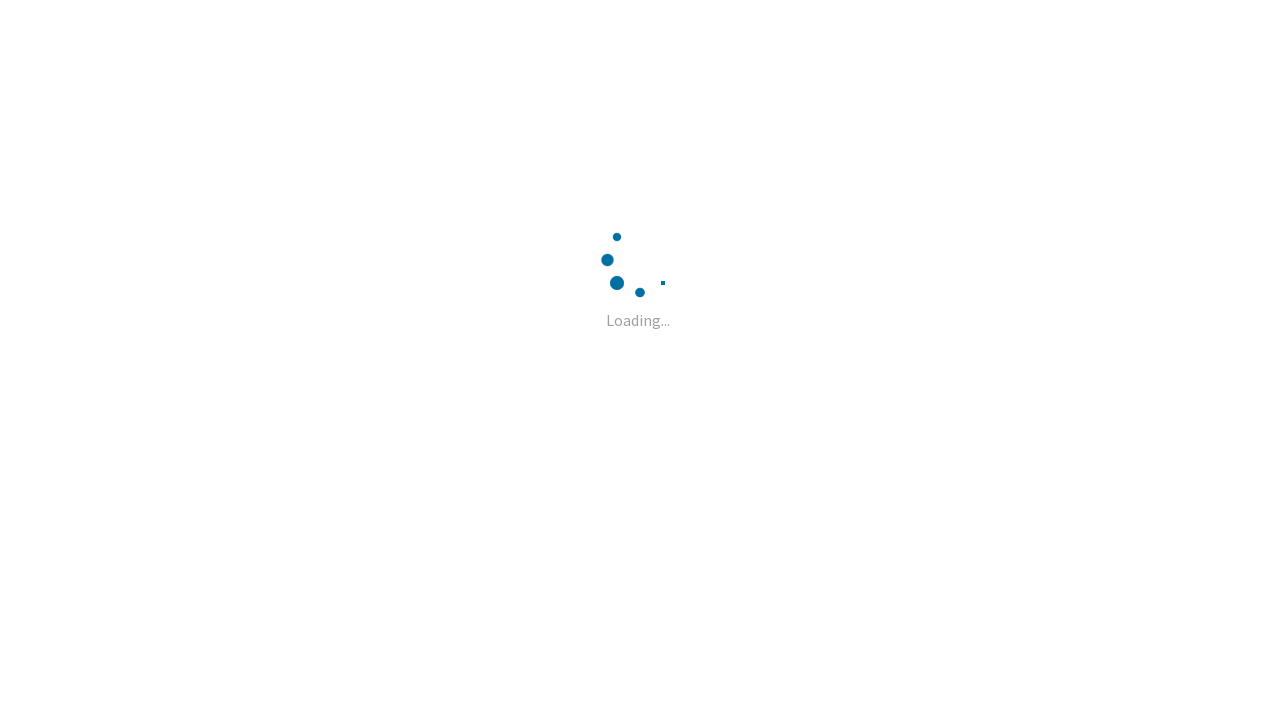

Waited 3 seconds after second back navigation
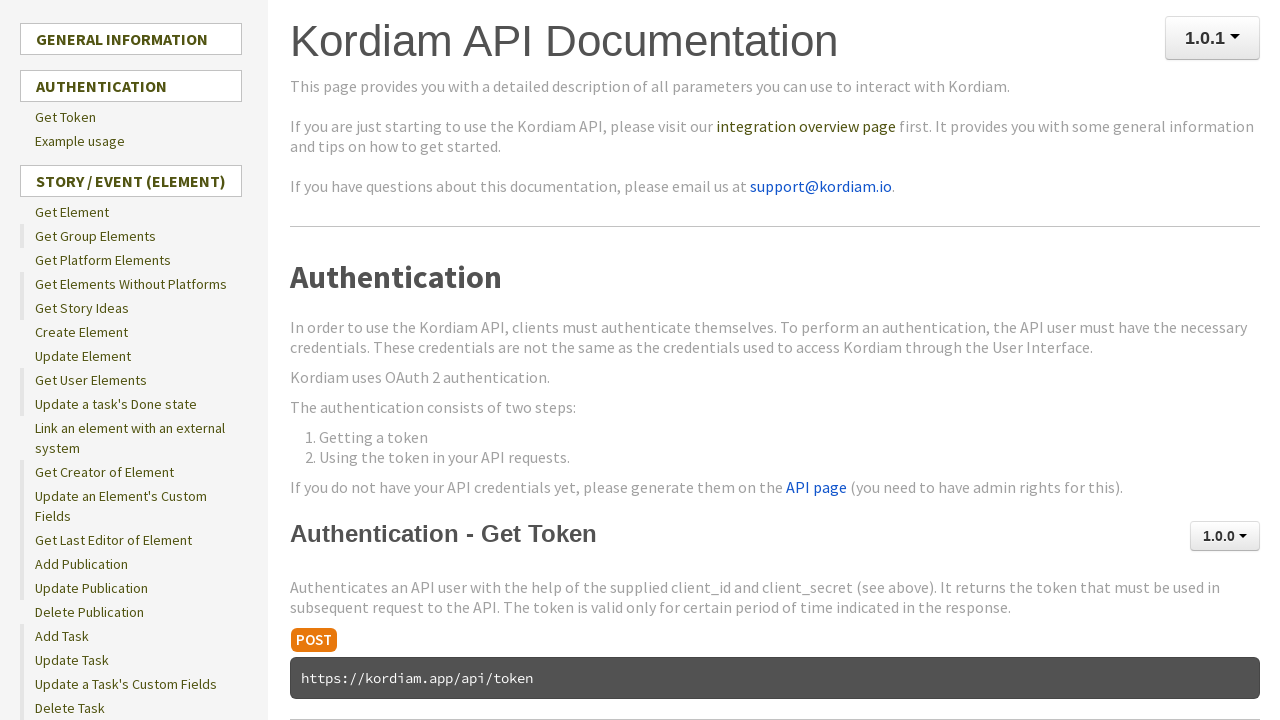

Refreshed the current page
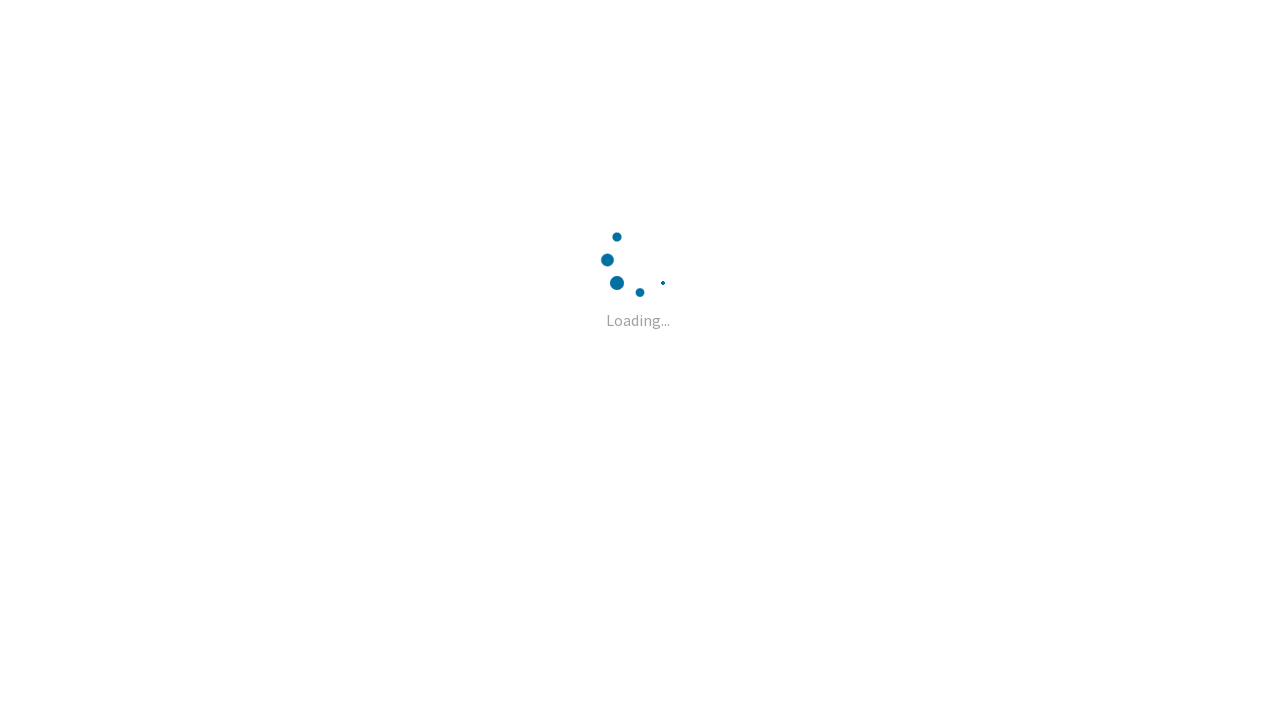

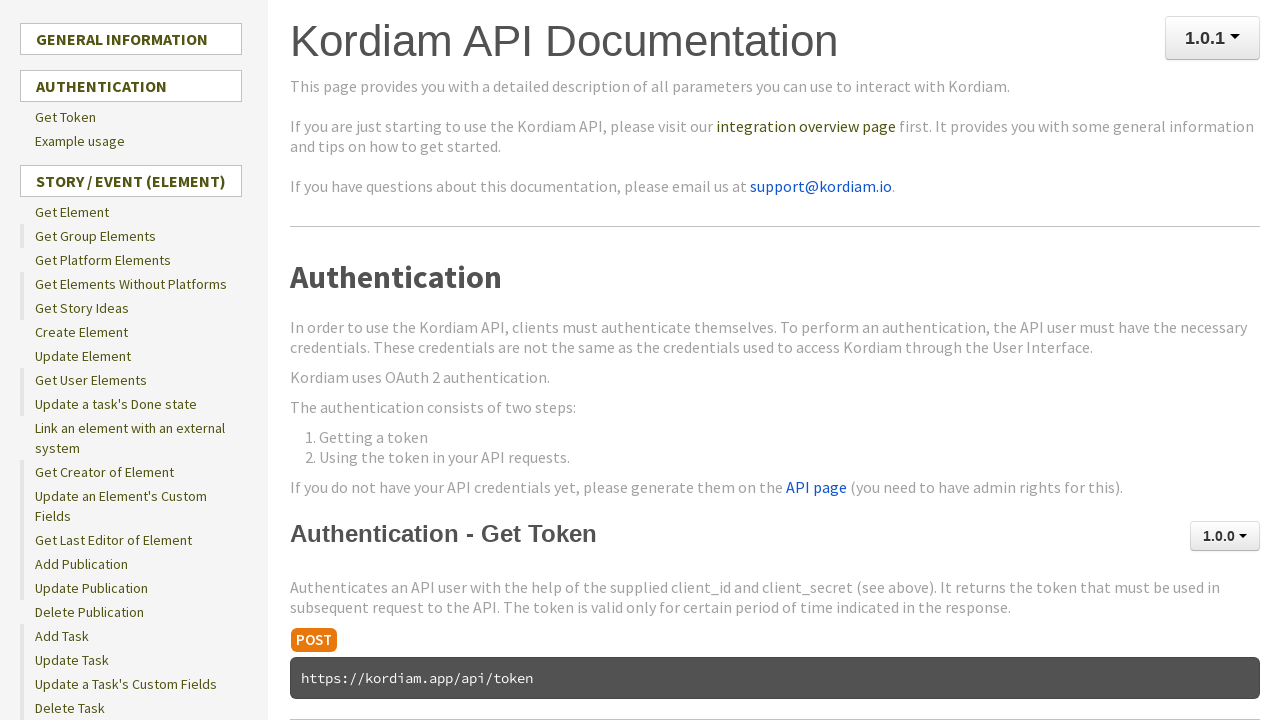